Tests clicking "More" button after adding item to cart opens the Cart page

Starting URL: http://intershop5.skillbox.ru/

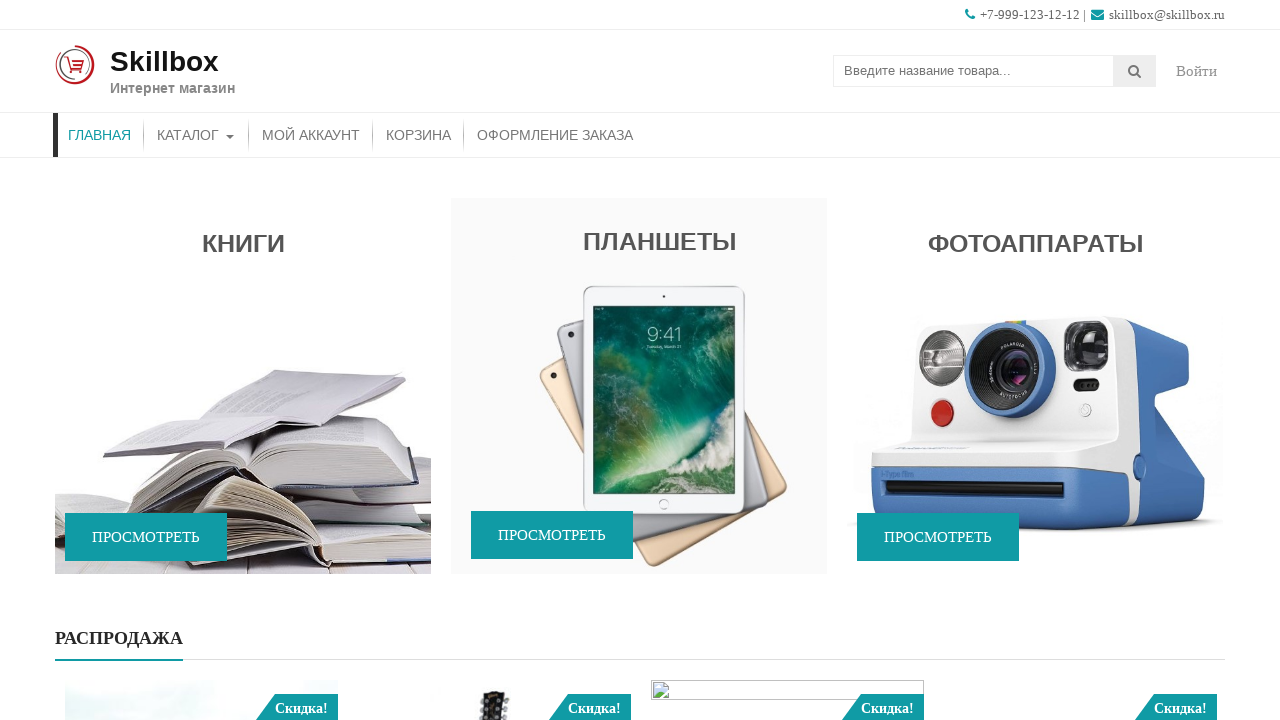

Clicked Catalog in header menu at (196, 135) on xpath=//*[contains(@class, 'store-menu')]//*[.='Каталог']
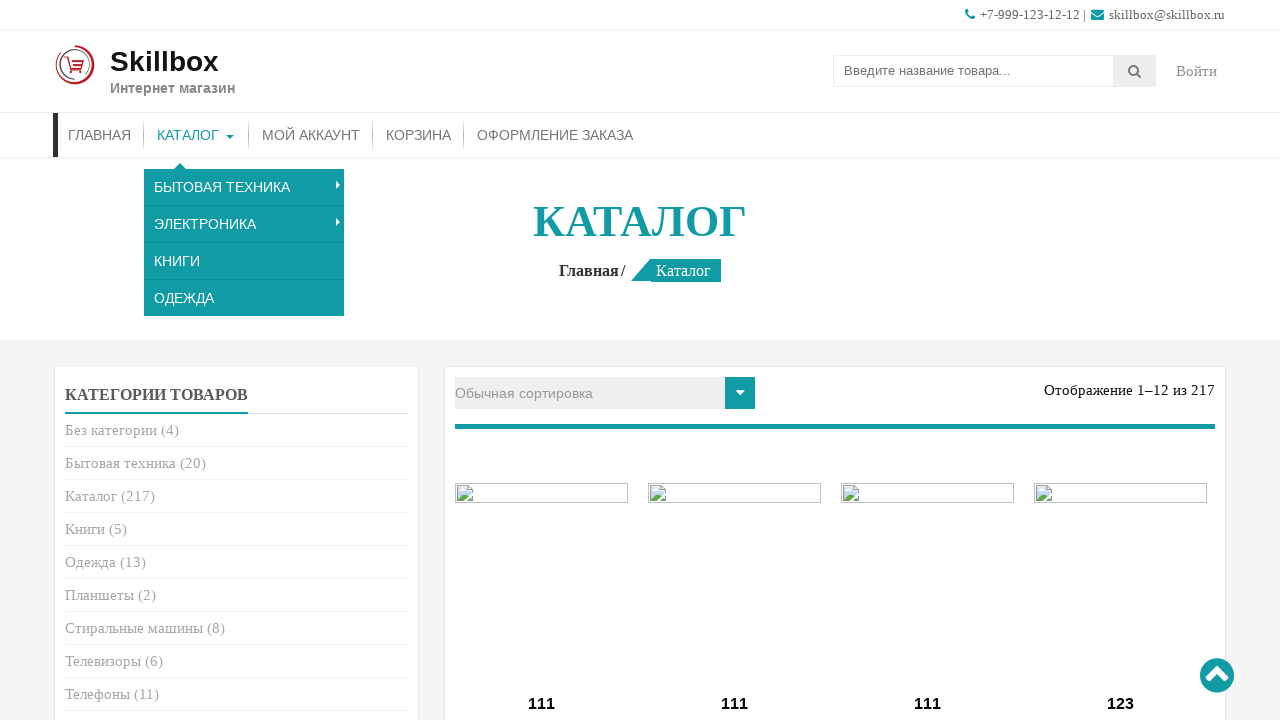

Clicked Add to Cart button on first product at (542, 361) on (//*[.= 'В корзину'])[1]
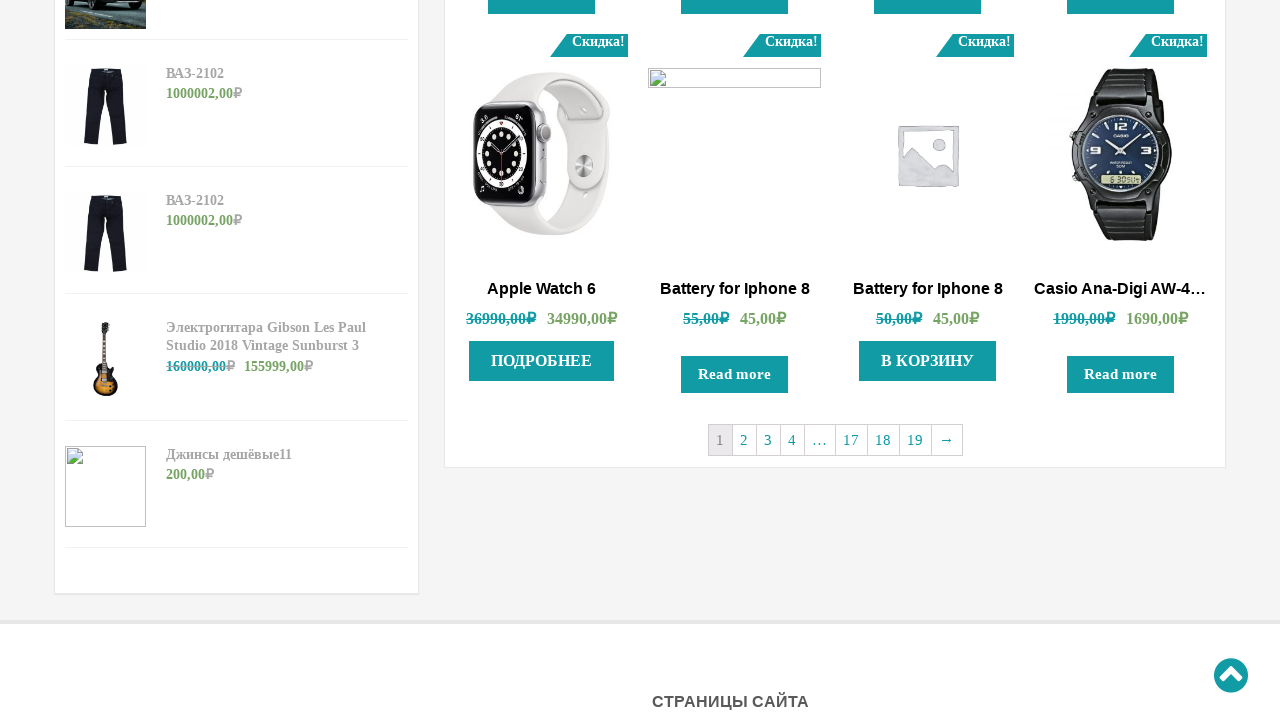

More button appeared
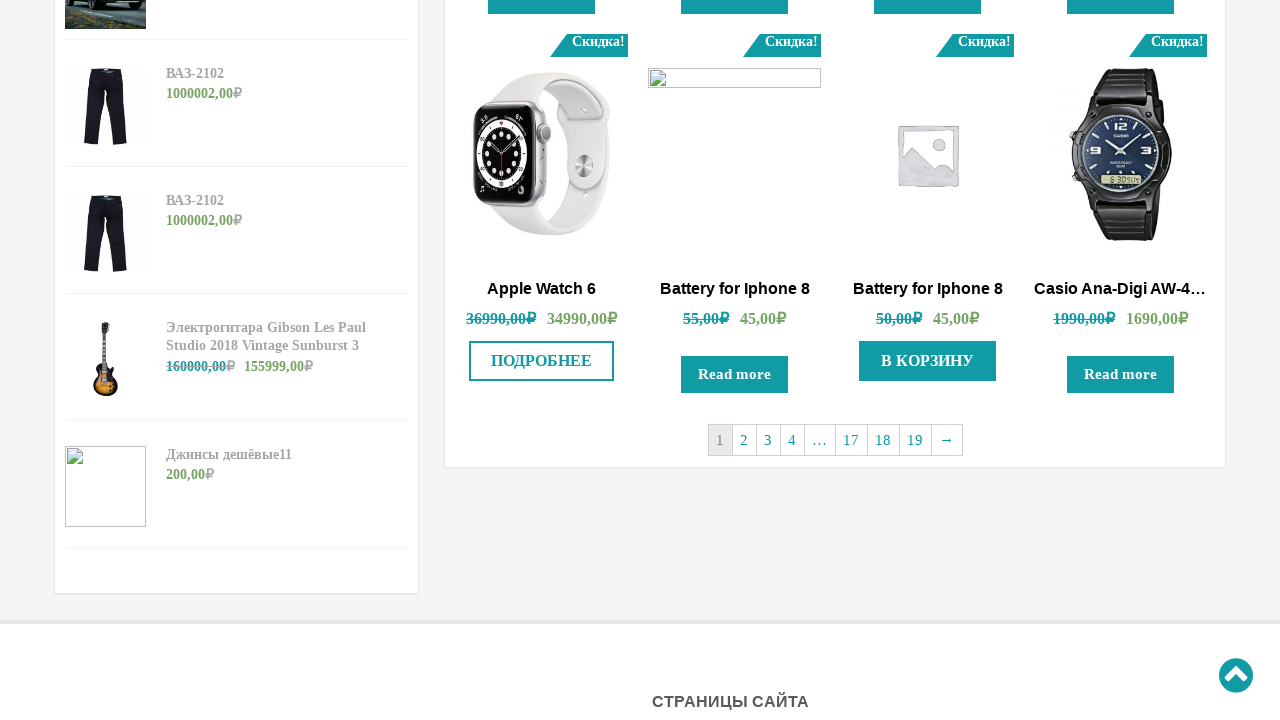

Clicked More button at (542, 361) on xpath=//*[.= 'Подробнее']
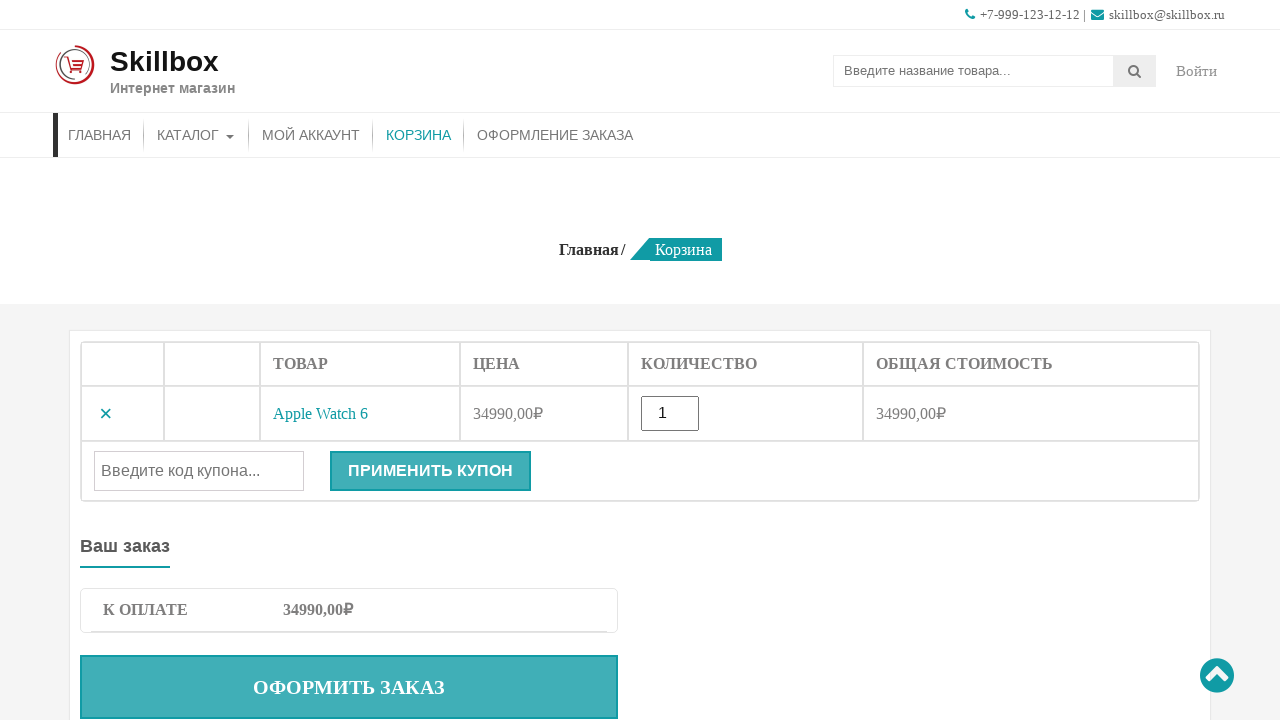

Cart page opened with 'Корзина' title visible
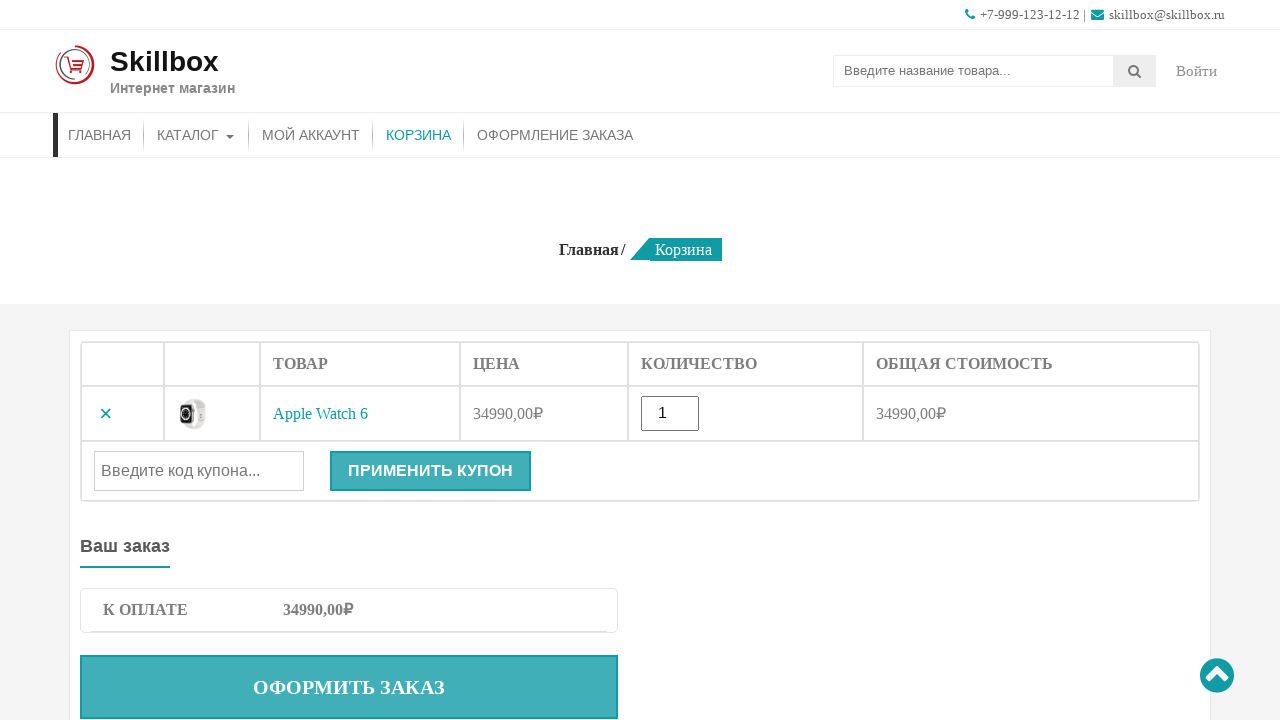

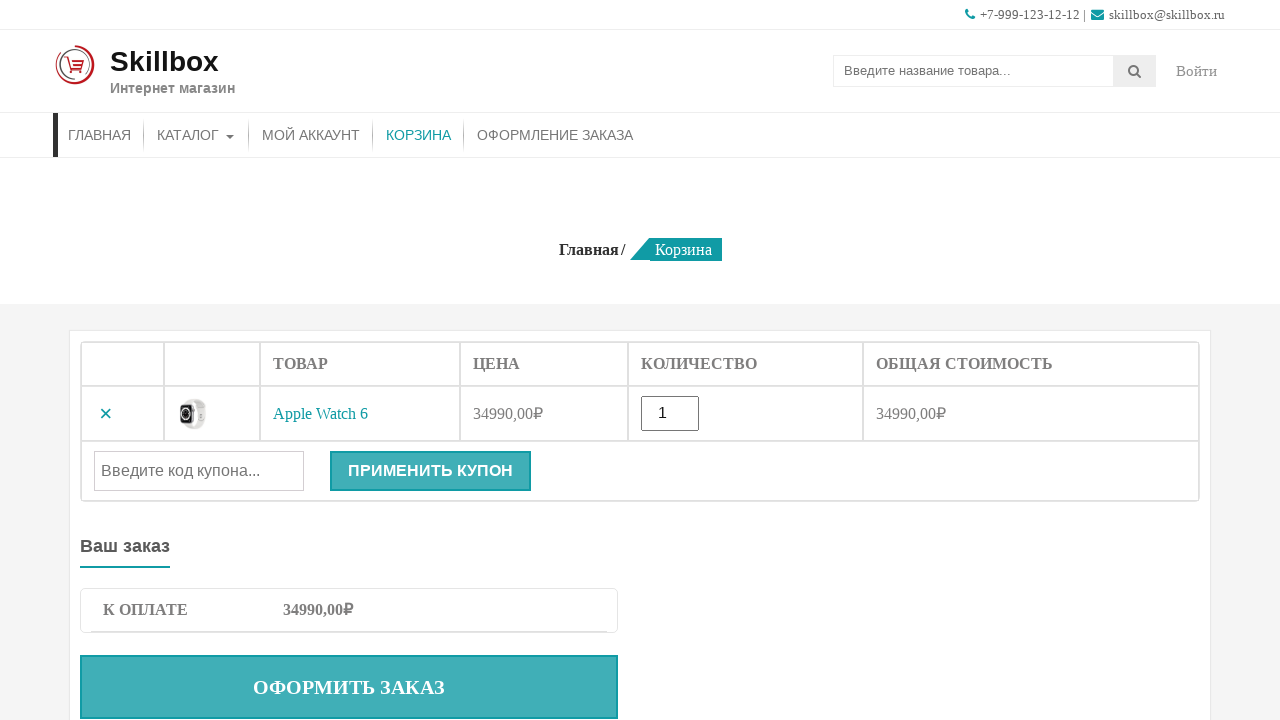